Tests the CDC WONDER mortality data query interface by accepting the disclaimer, configuring group results options, and selecting ICD-10 codes for neoplasms (cancer) causes of death.

Starting URL: https://wonder.cdc.gov/mcd-icd10.html

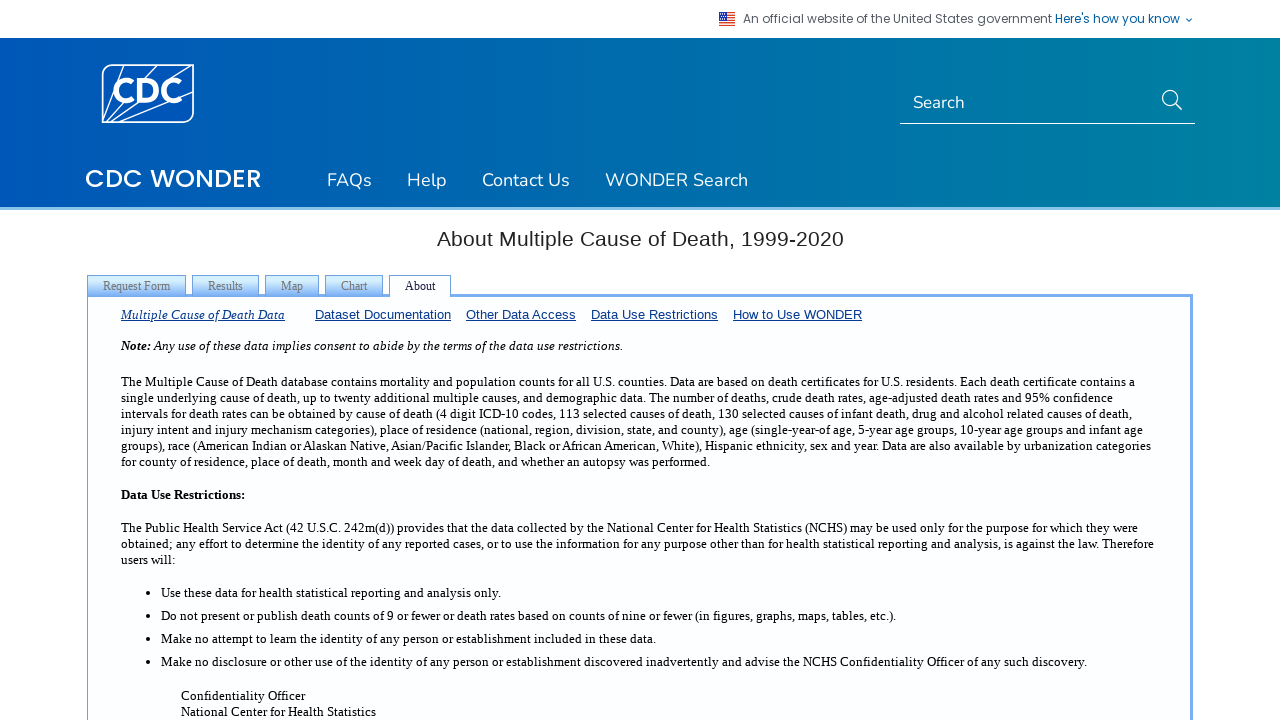

Clicked 'I Agree' button to accept disclaimer at (639, 396) on internal:role=button[name="I Agree"i]
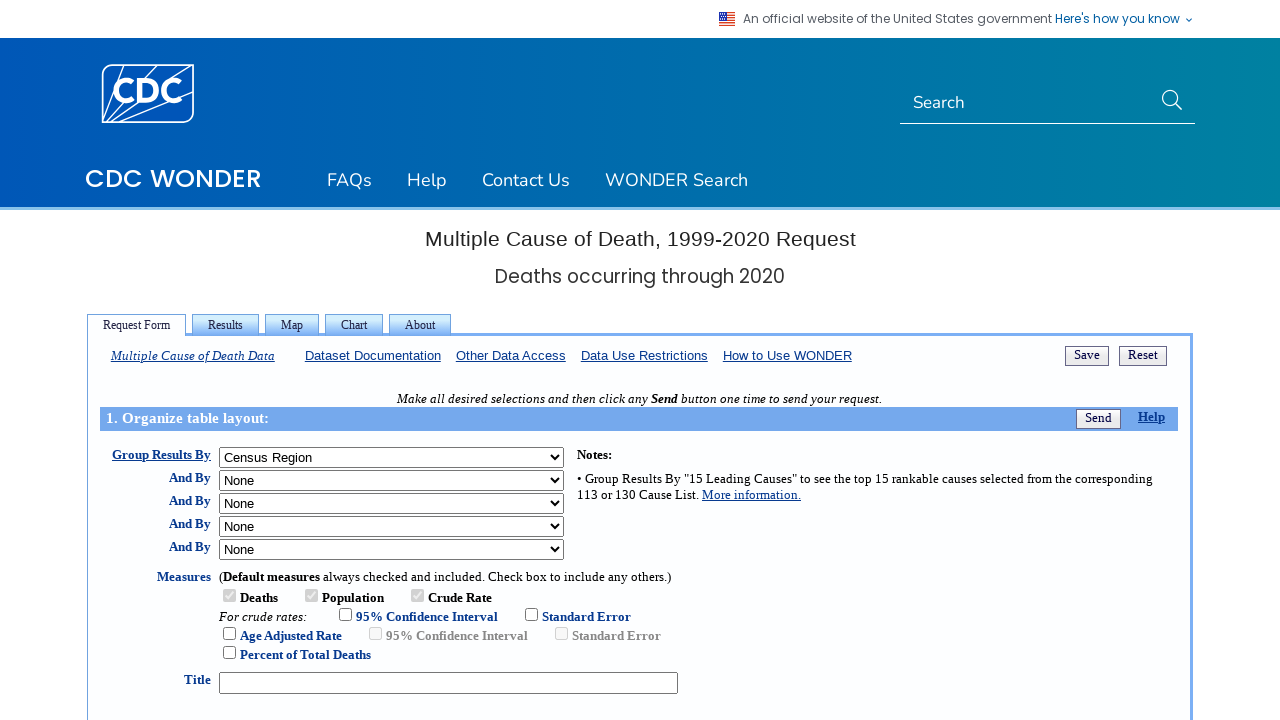

Selected 'D77.V1-level2' from 'Group Results By' dropdown on internal:label="Group Results By"i
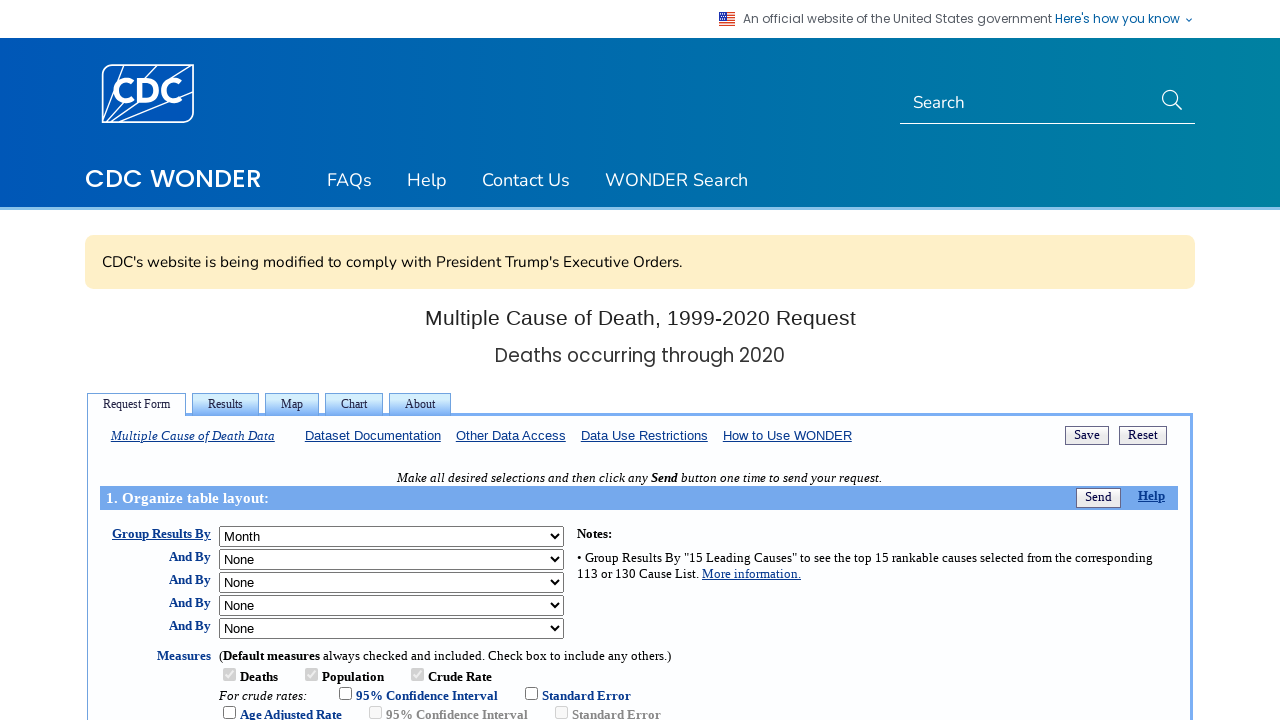

Selected 'D77.V51' from second grouping dropdown on select[name="B_2"]
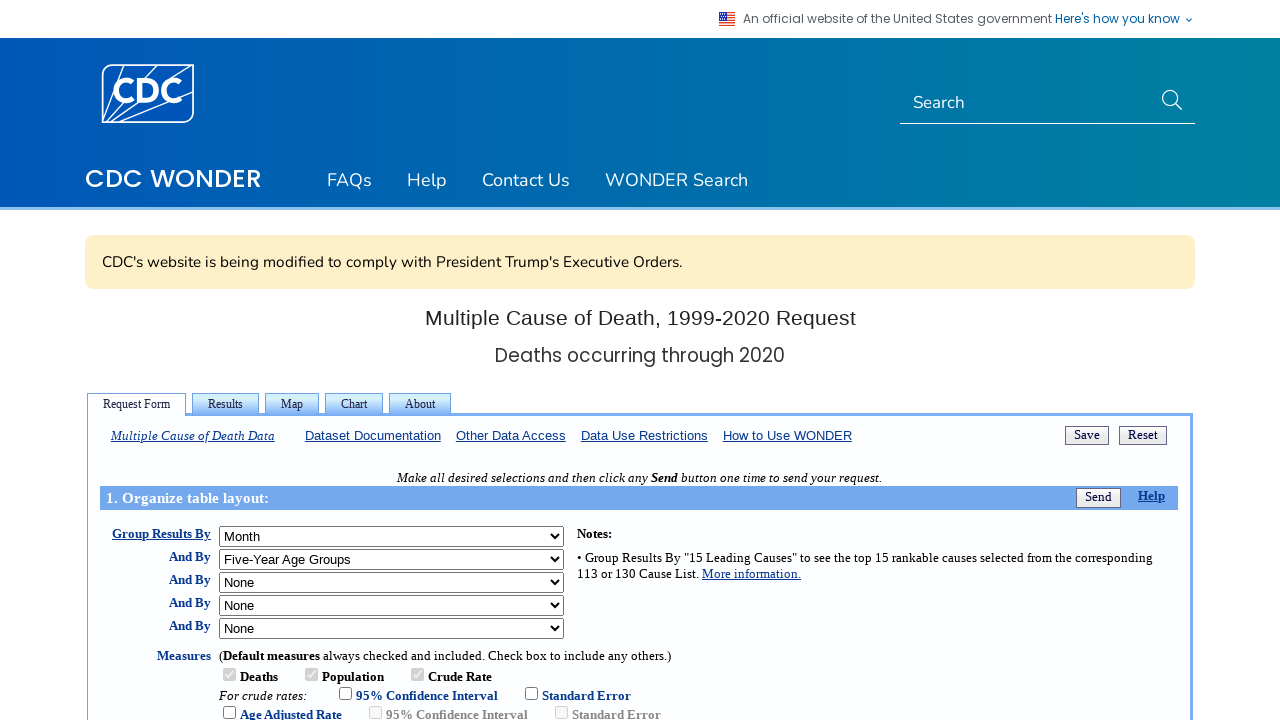

Selected 'C00-D48' (Neoplasms) from ICD-10 codes dropdown on internal:role=cell[name="UCD - ICD-10 Codes    *All*  (All Causes of Death)"s] >
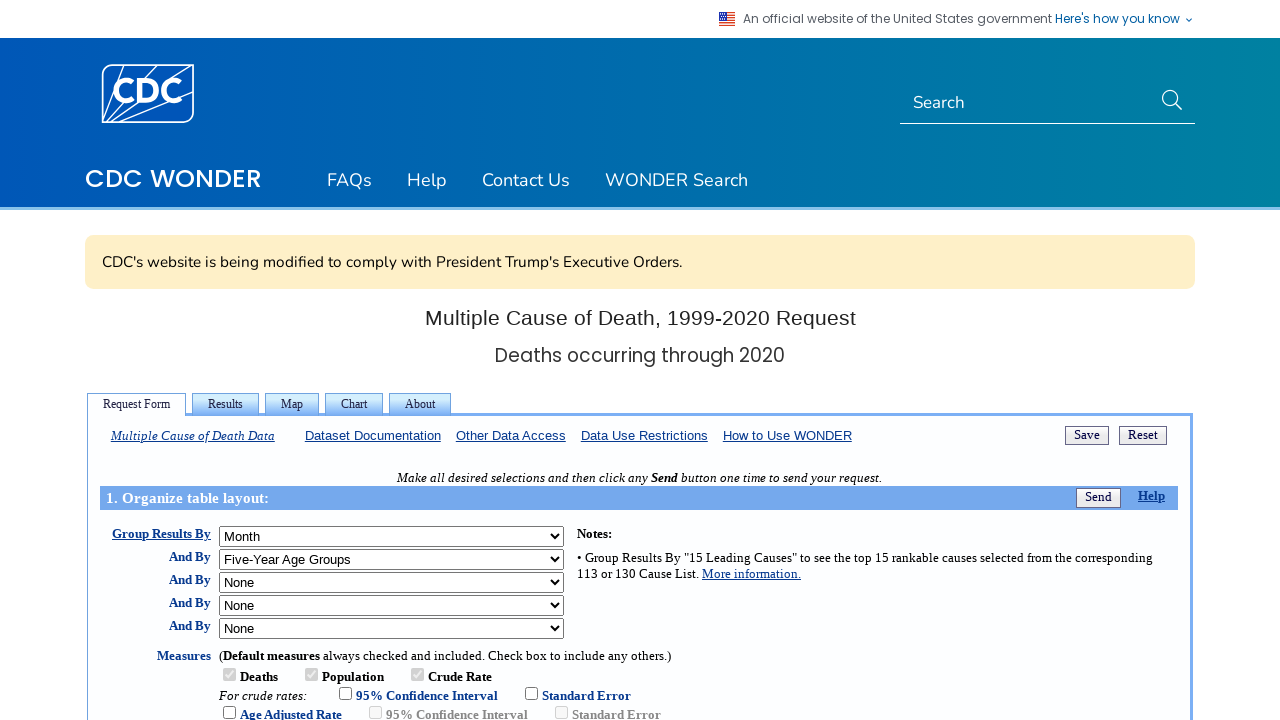

Waited 1000ms for ICD-10 selection to be applied
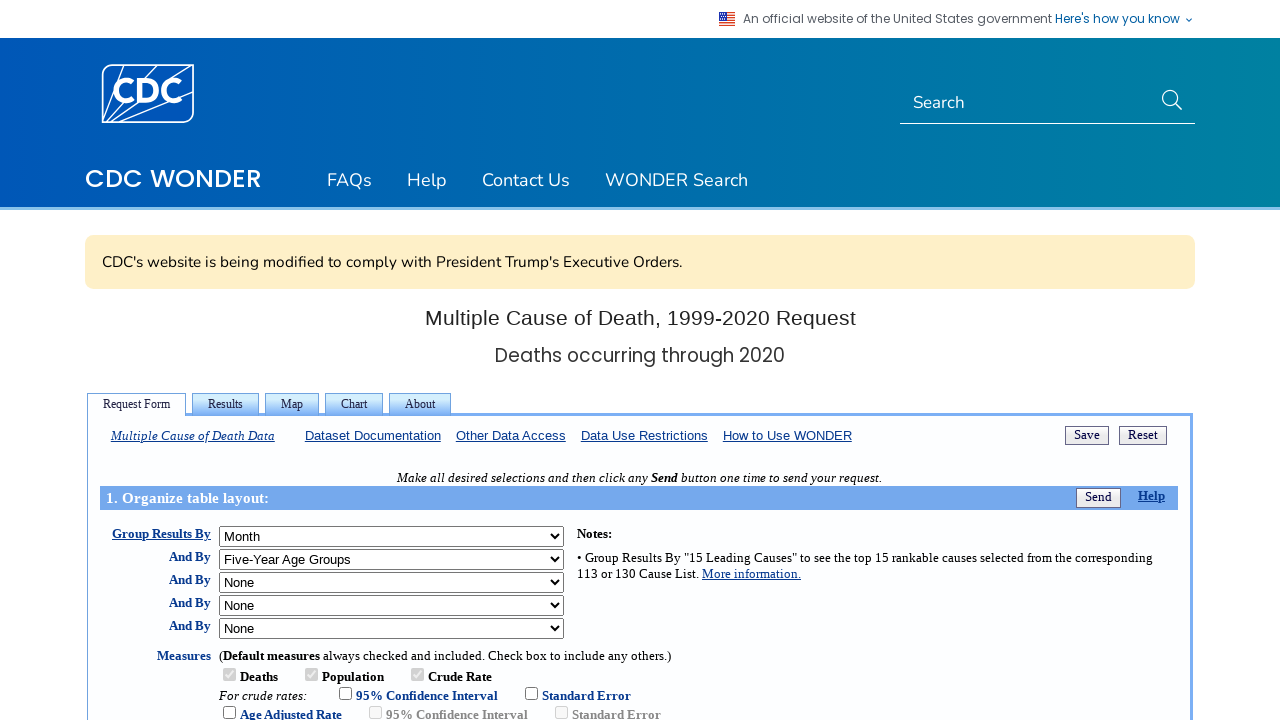

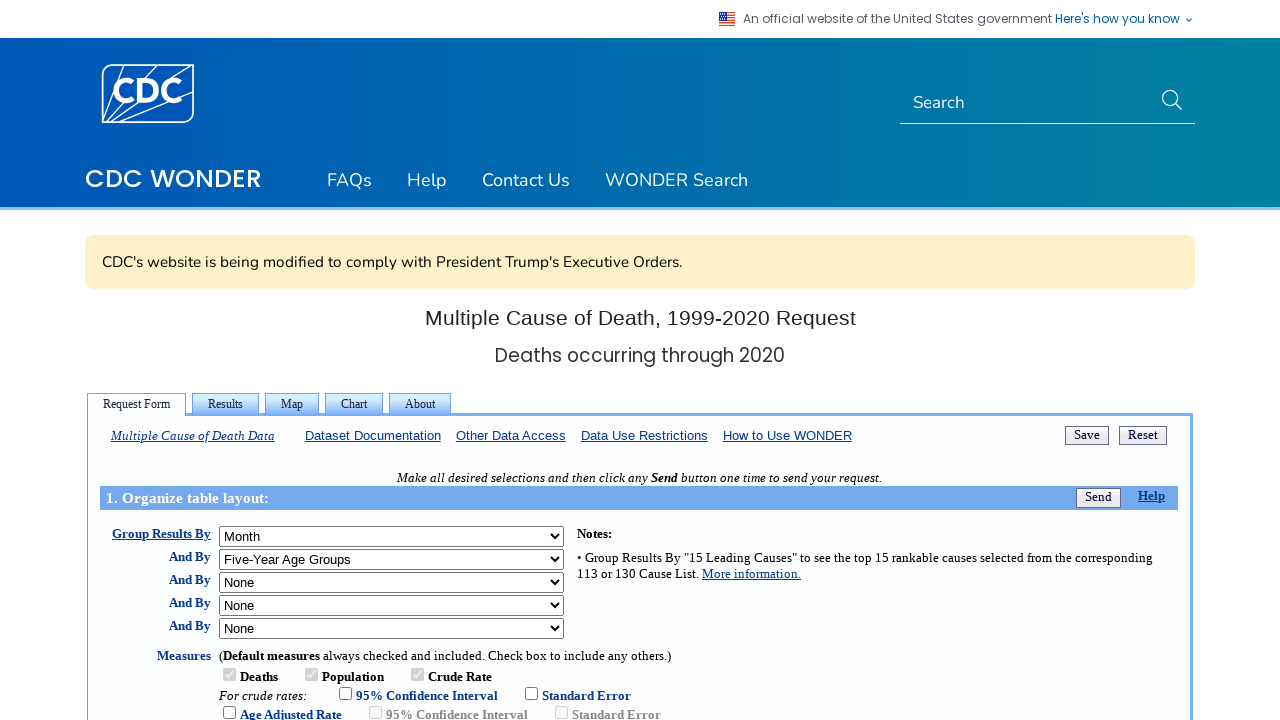